Tests browser window handling by clicking a link that opens a new window, switching between windows, and closing the new window

Starting URL: https://opensource-demo.orangehrmlive.com/

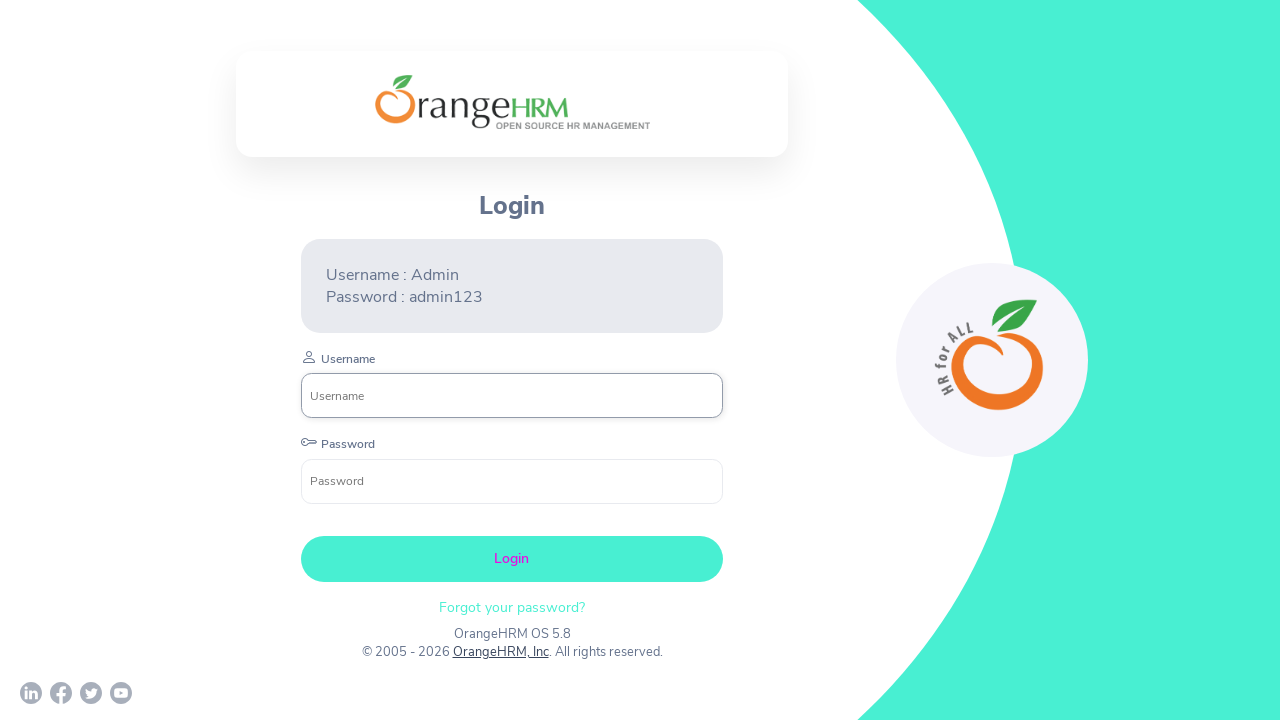

Clicked 'OrangeHRM, Inc' link which opened a new window at (500, 652) on text=OrangeHRM, Inc
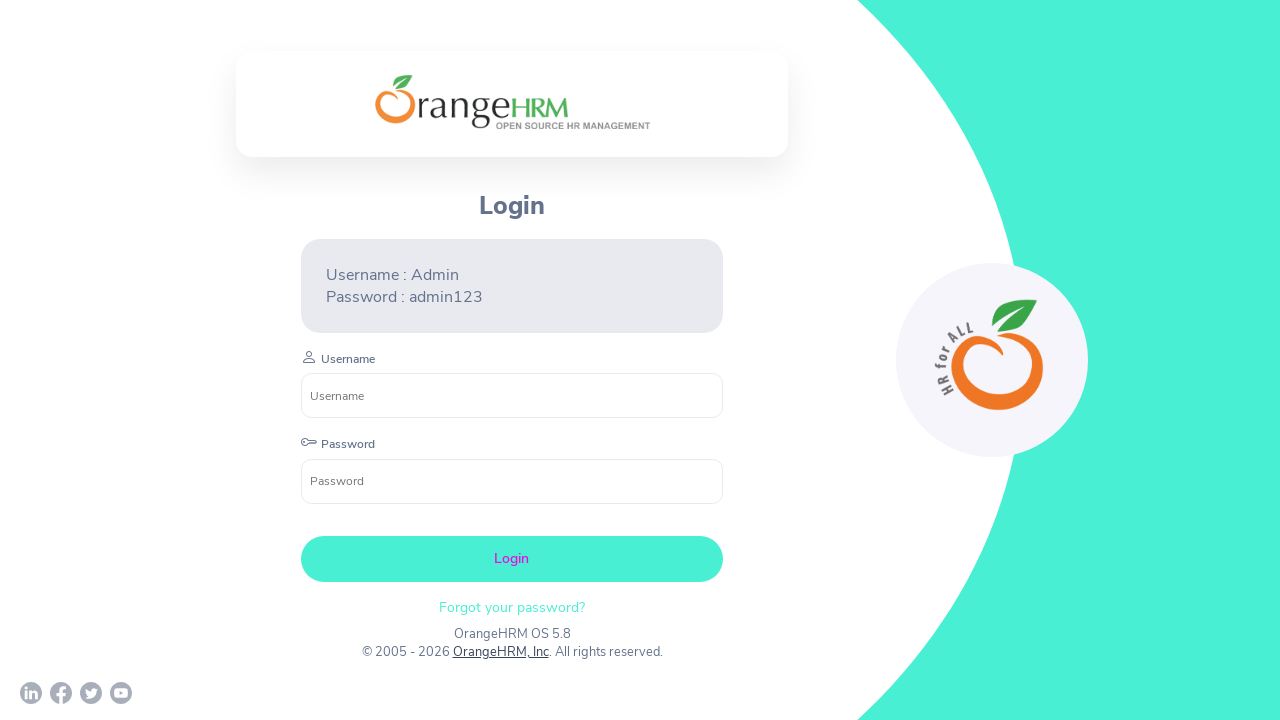

New window/tab loaded and captured
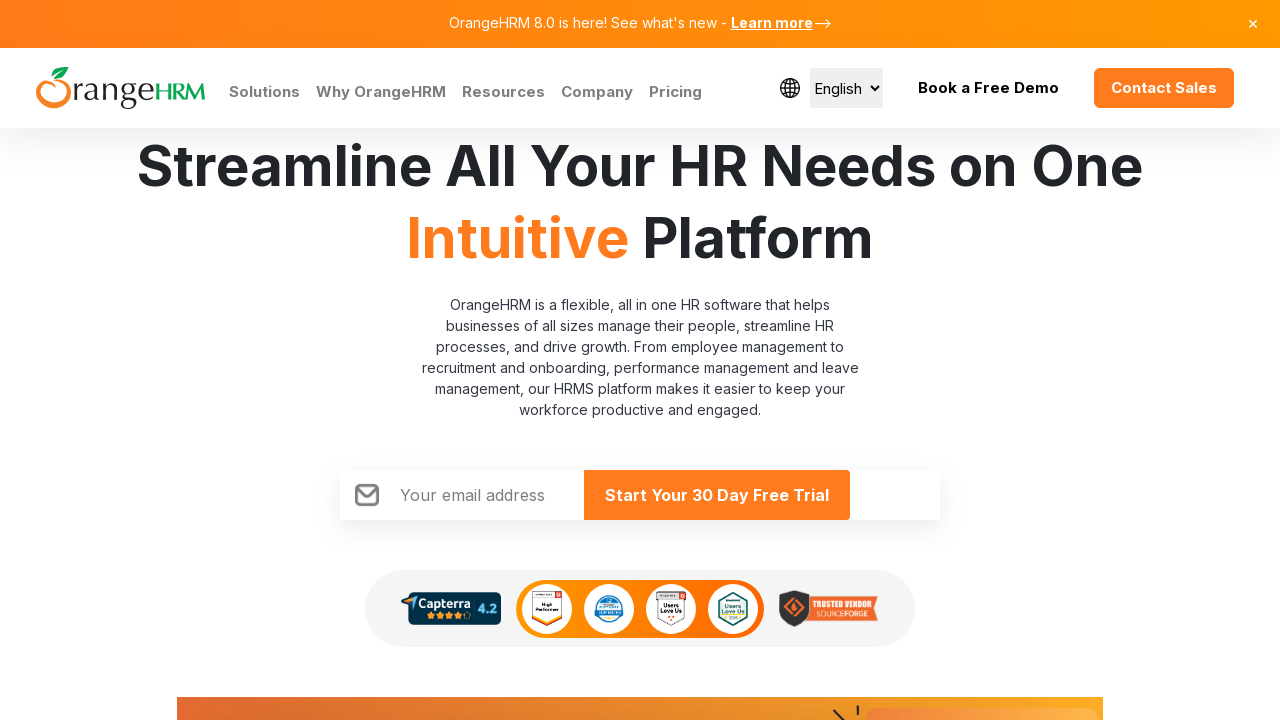

Retrieved parent window title: OrangeHRM
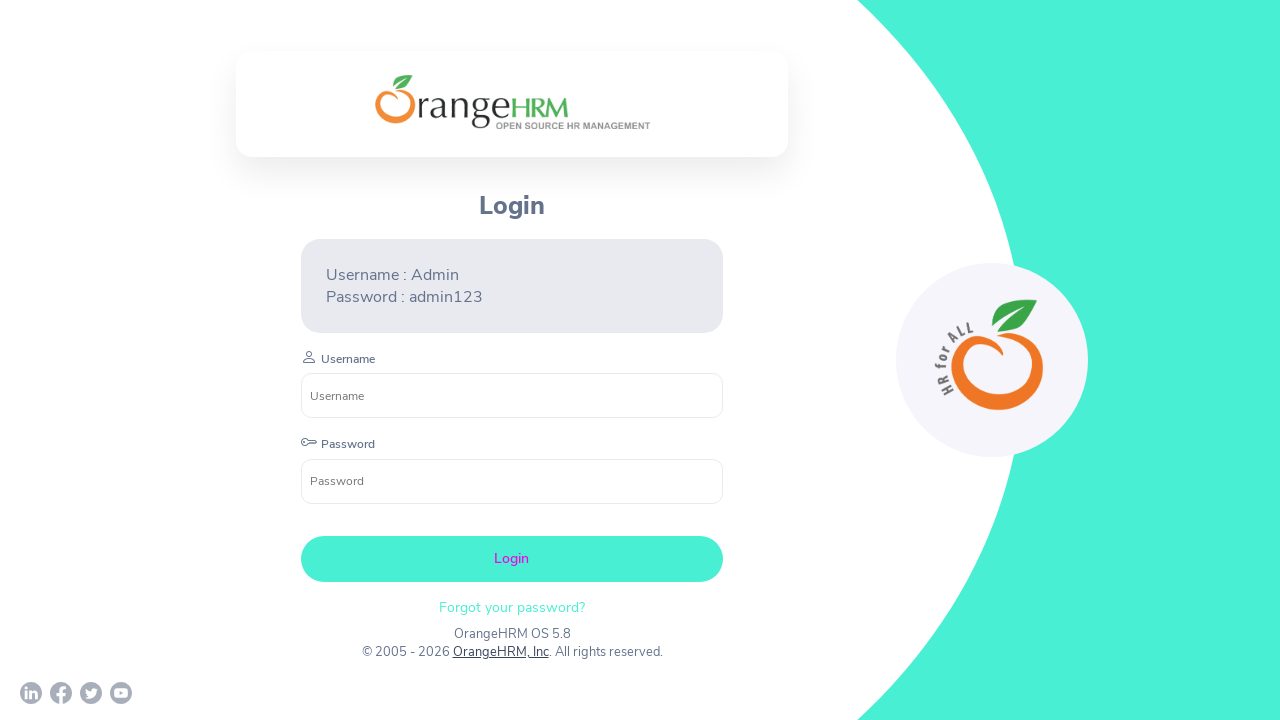

Retrieved child window title: Human Resources Management Software | HRMS | OrangeHRM
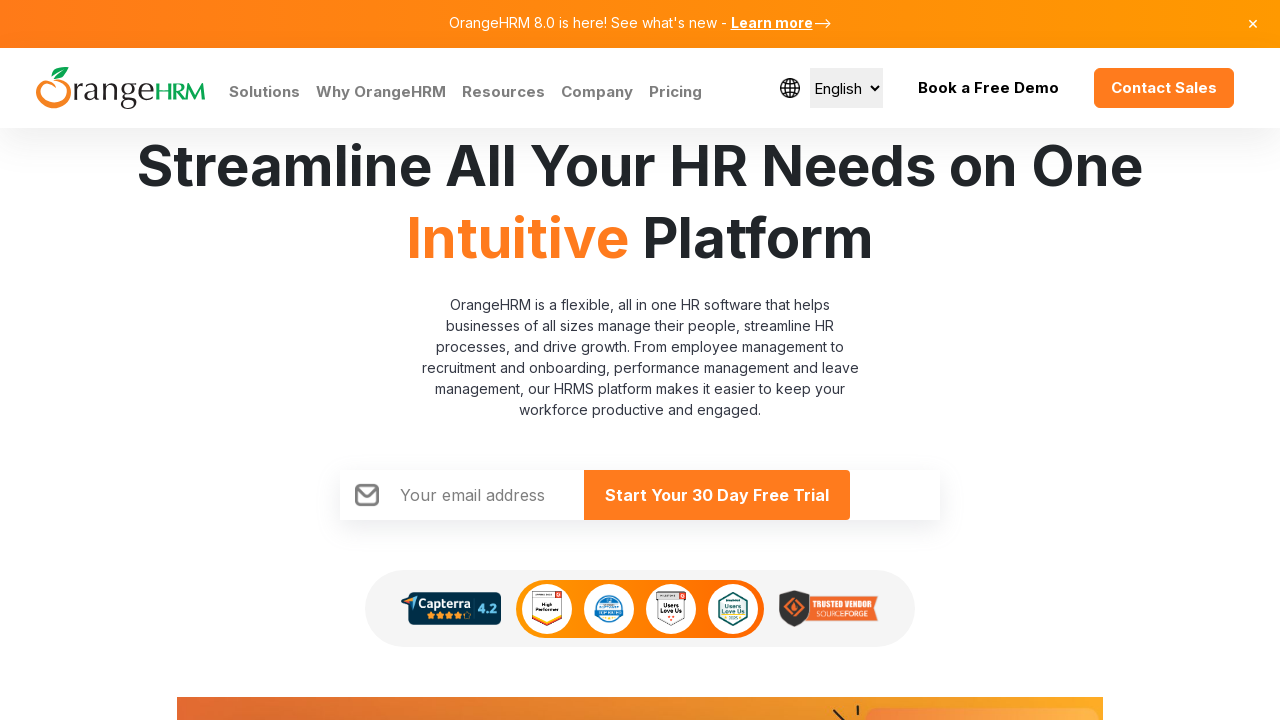

Closed new window containing OrangeHRM page
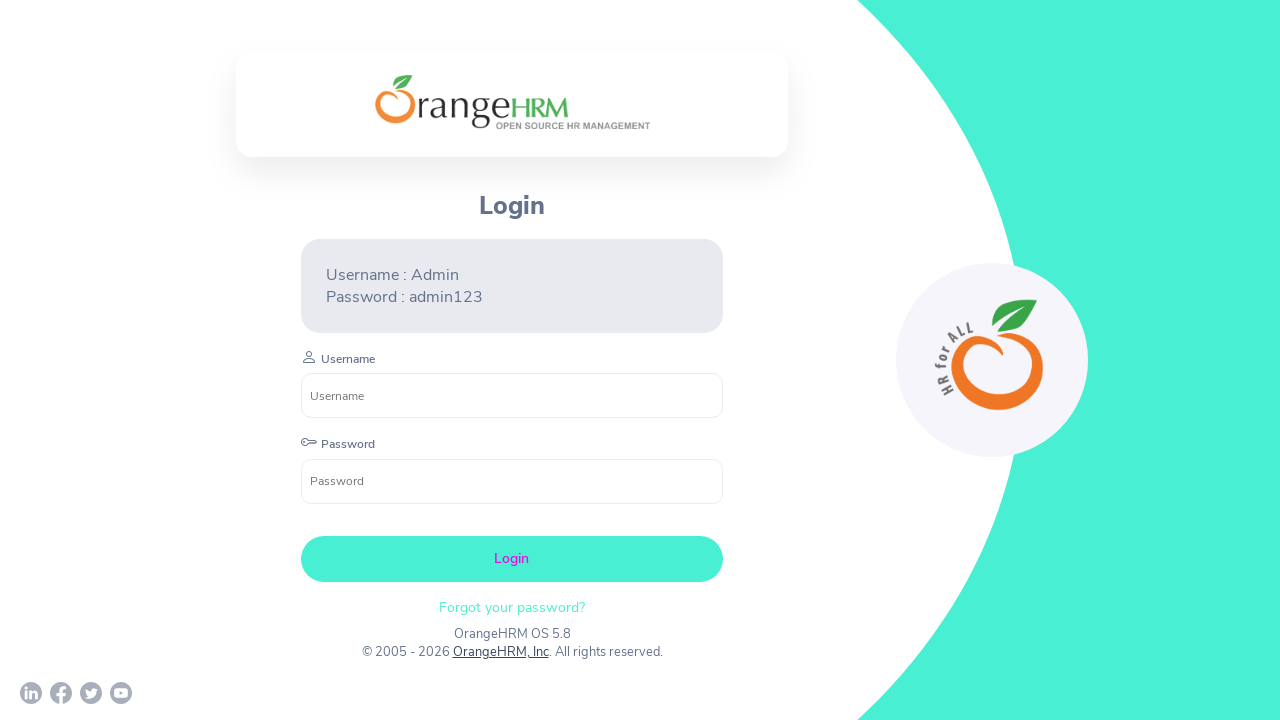

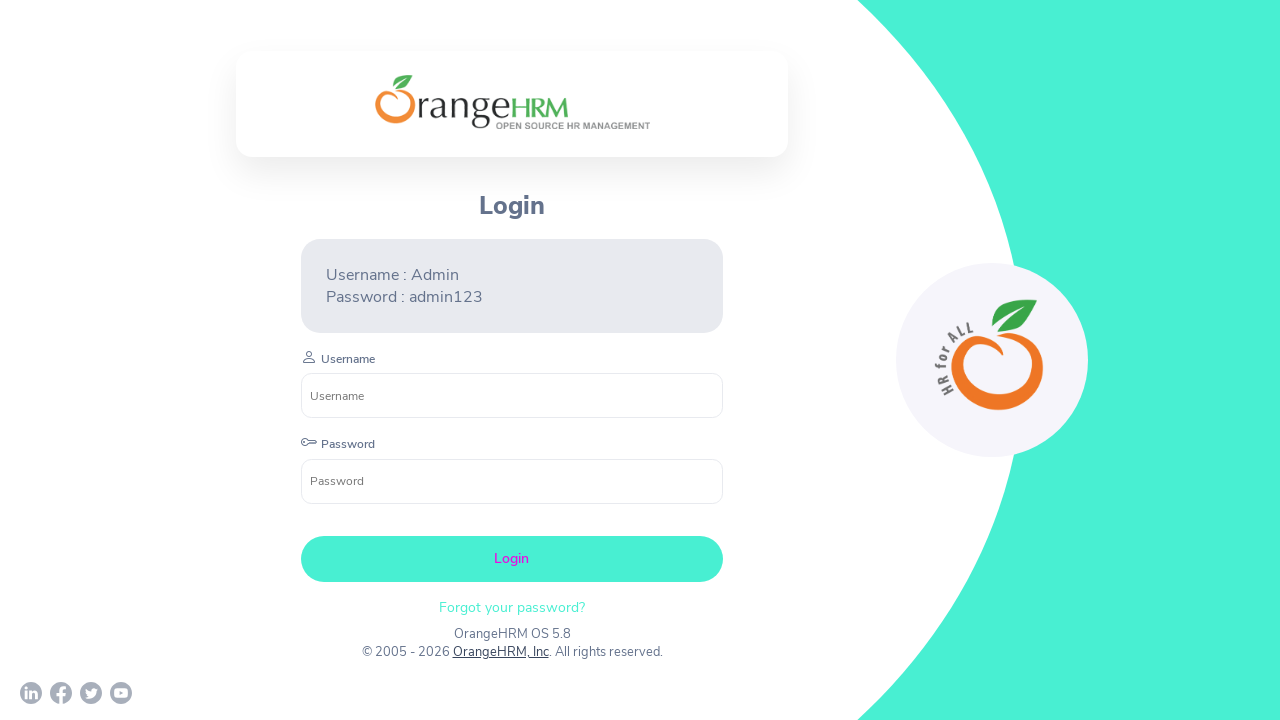